Tests dismissing a JavaScript confirm dialog and verifies the result message.

Starting URL: https://testpages.eviltester.com/styled/alerts/alert-test.html

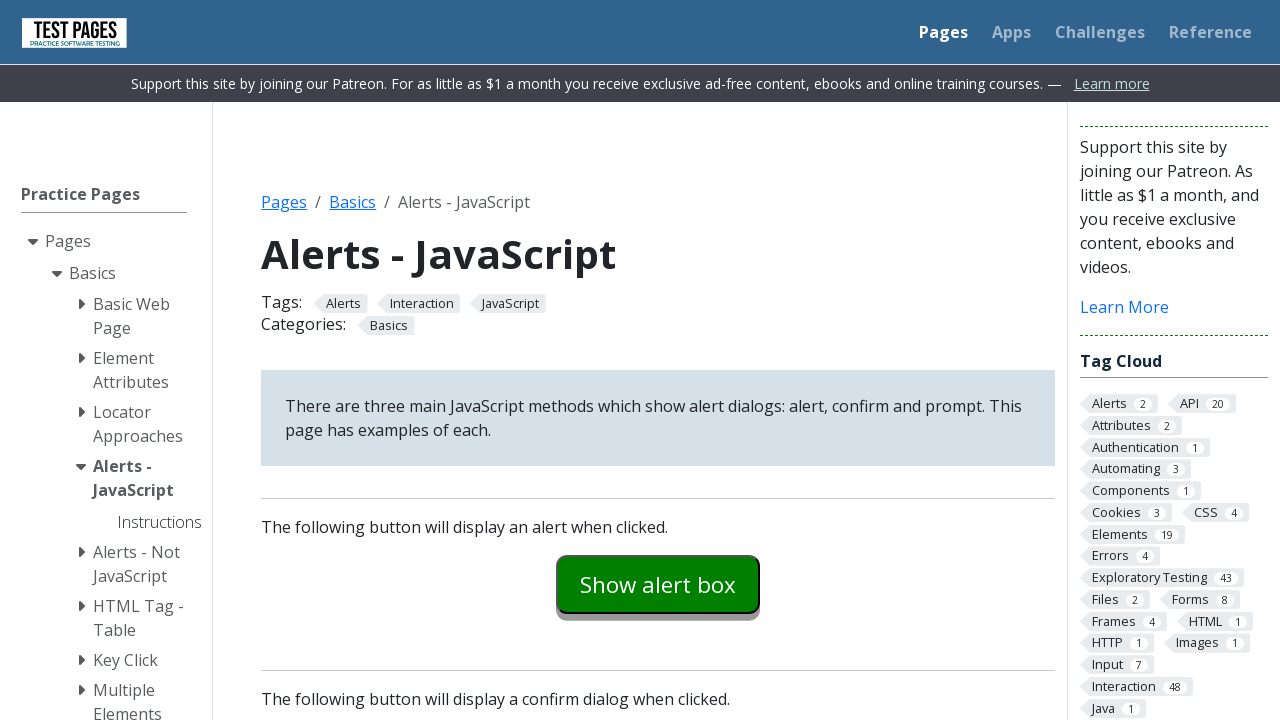

Set up dialog handler to dismiss confirm dialogs
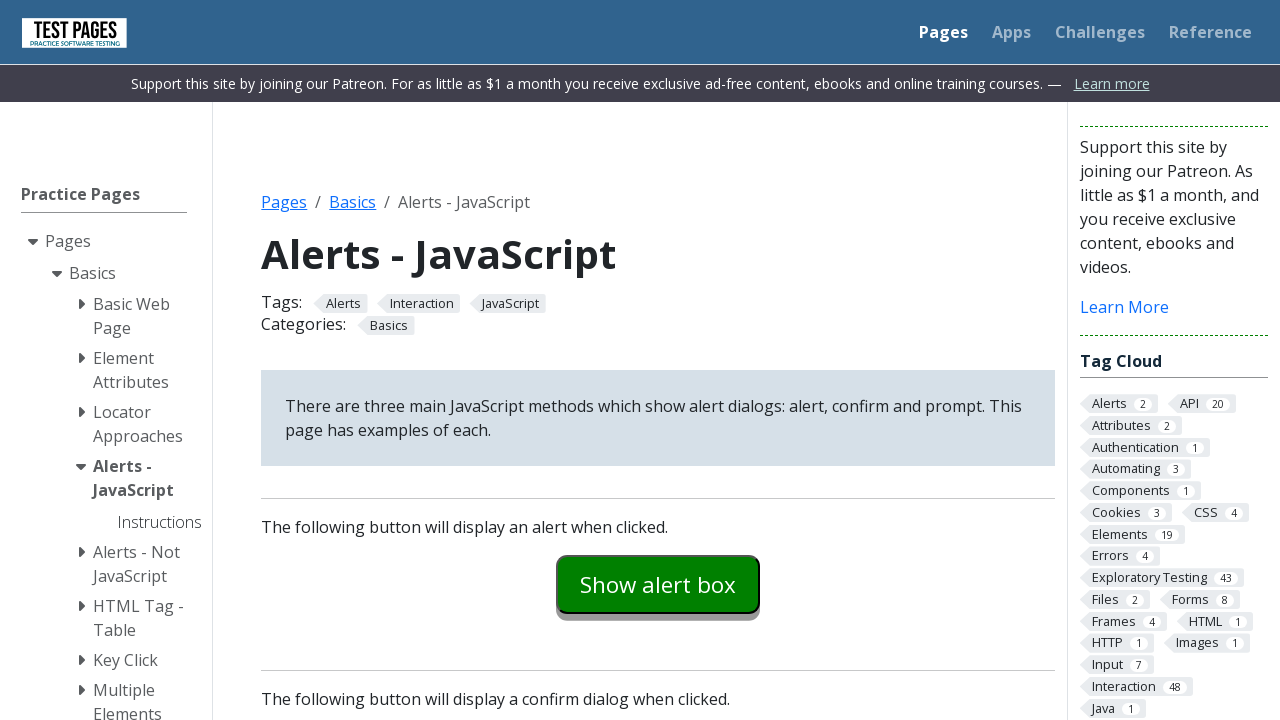

Clicked confirm example button to trigger confirm dialog at (658, 360) on #confirmexample
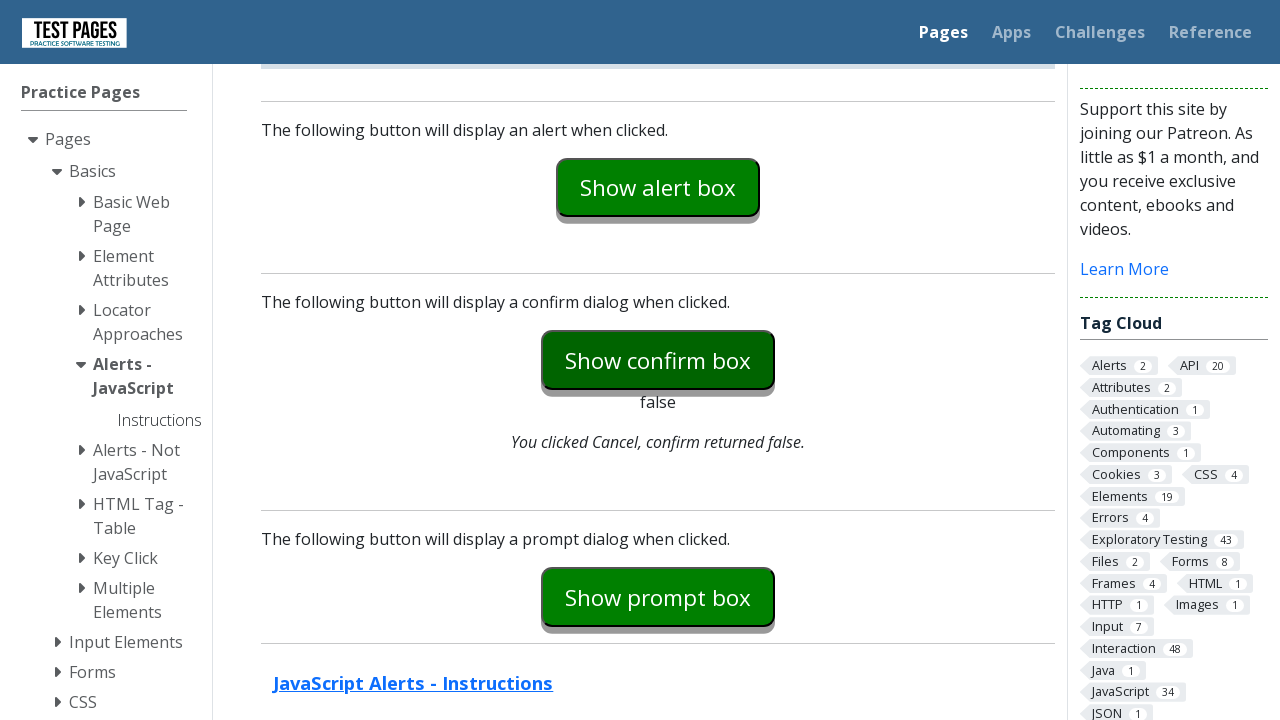

Verified confirm dialog was dismissed with 'You clicked Cancel, confirm returned false.' message
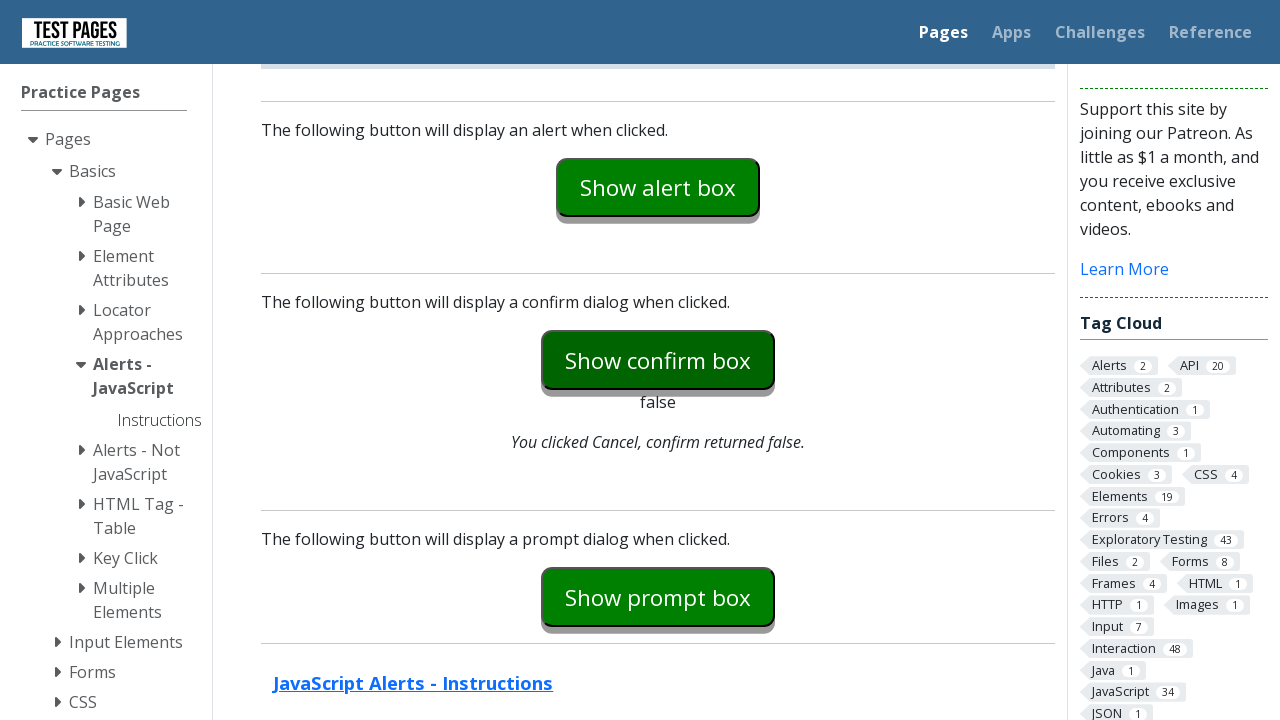

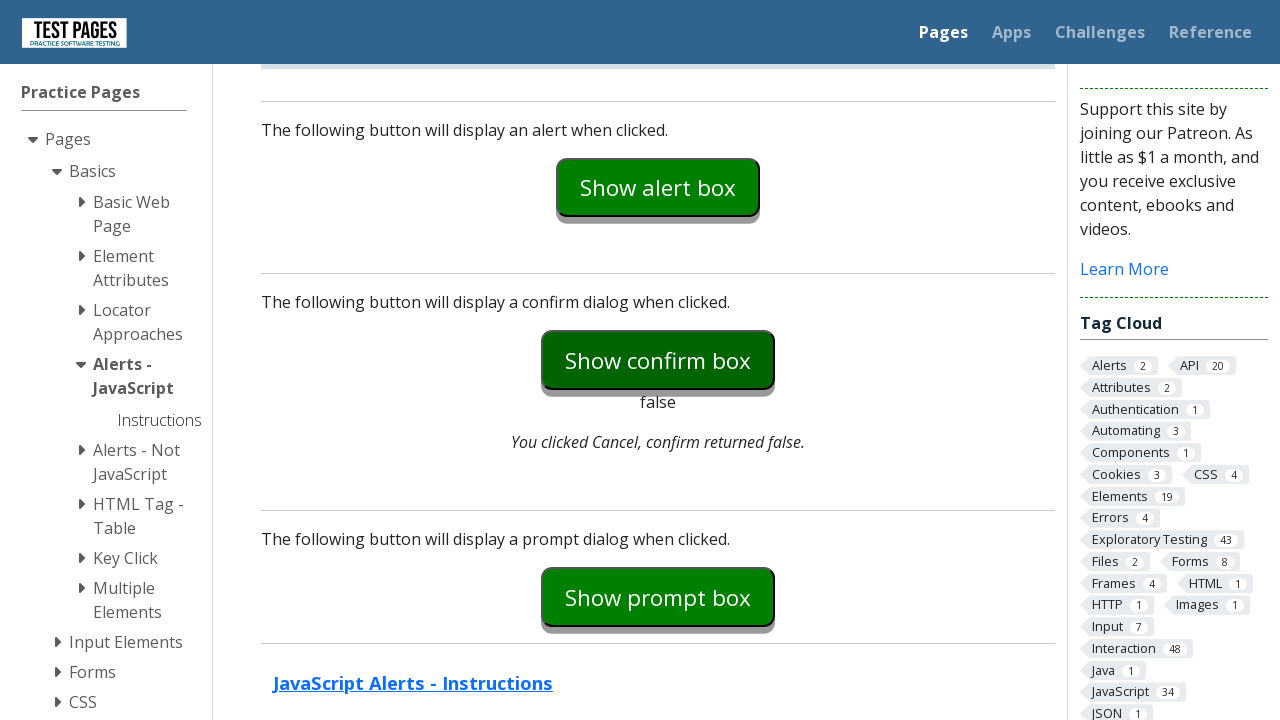